Fills out a form with name fields and submits it, skipping the manual CAPTCHA verification step

Starting URL: https://recaptcha-demo.appspot.com/recaptcha-v2-checkbox.php

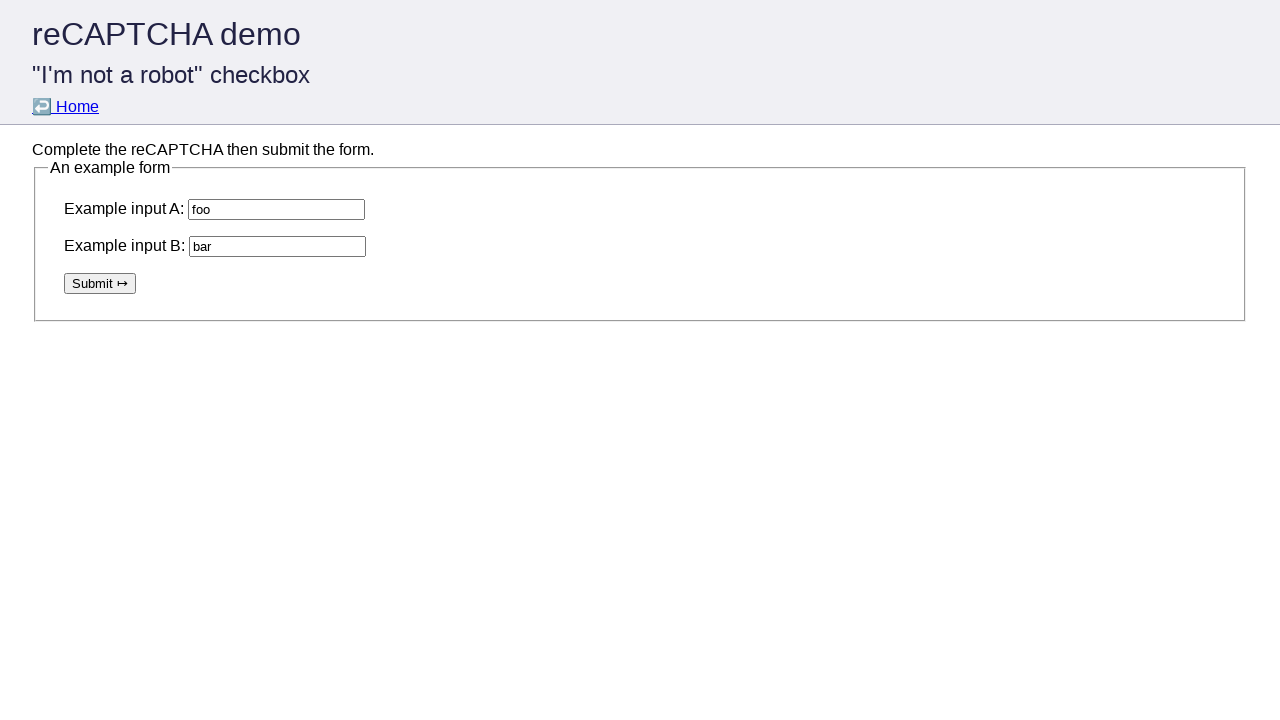

Cleared the first name field on input[name='ex-a']
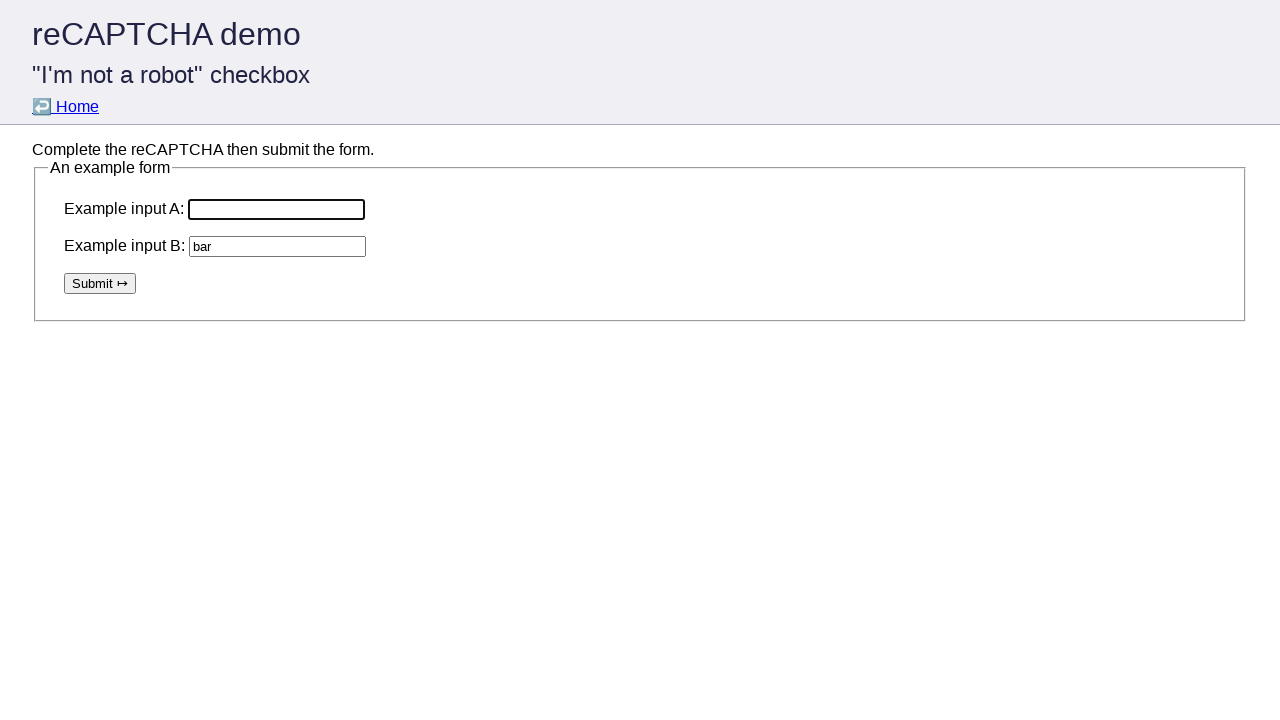

Filled first name field with 'Adeniyi' on input[name='ex-a']
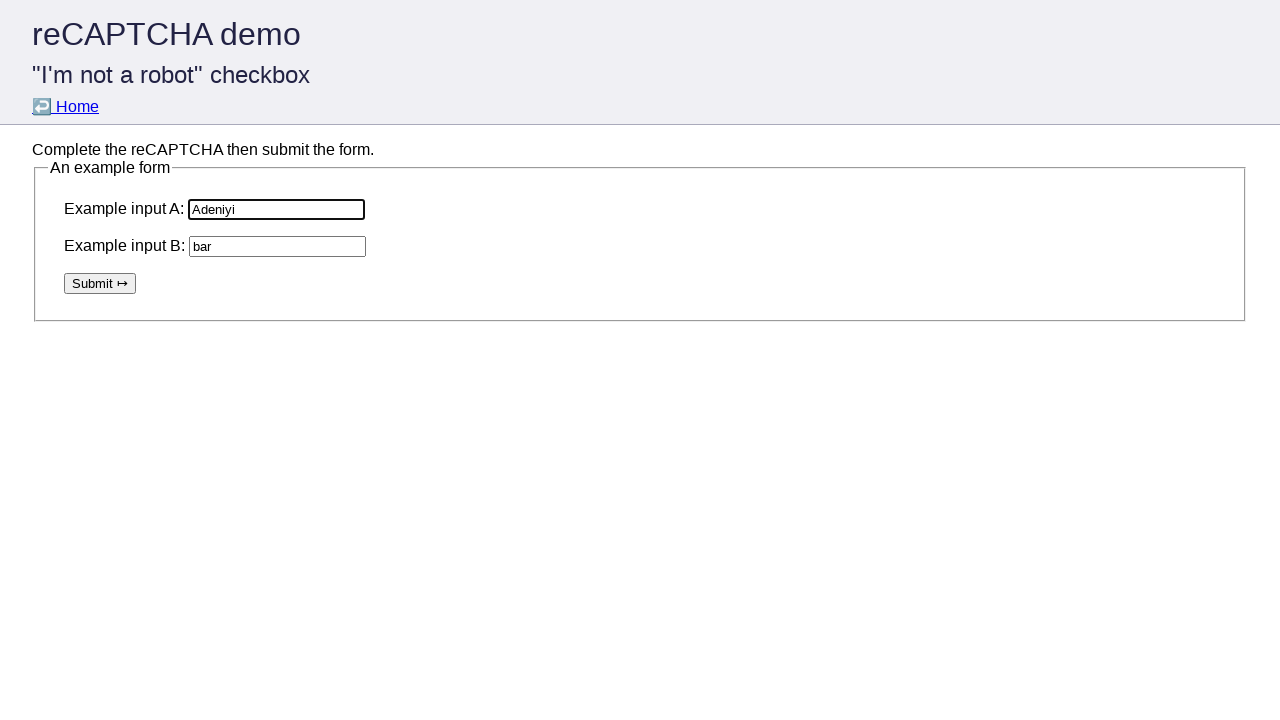

Cleared the second name field on input[name='ex-b']
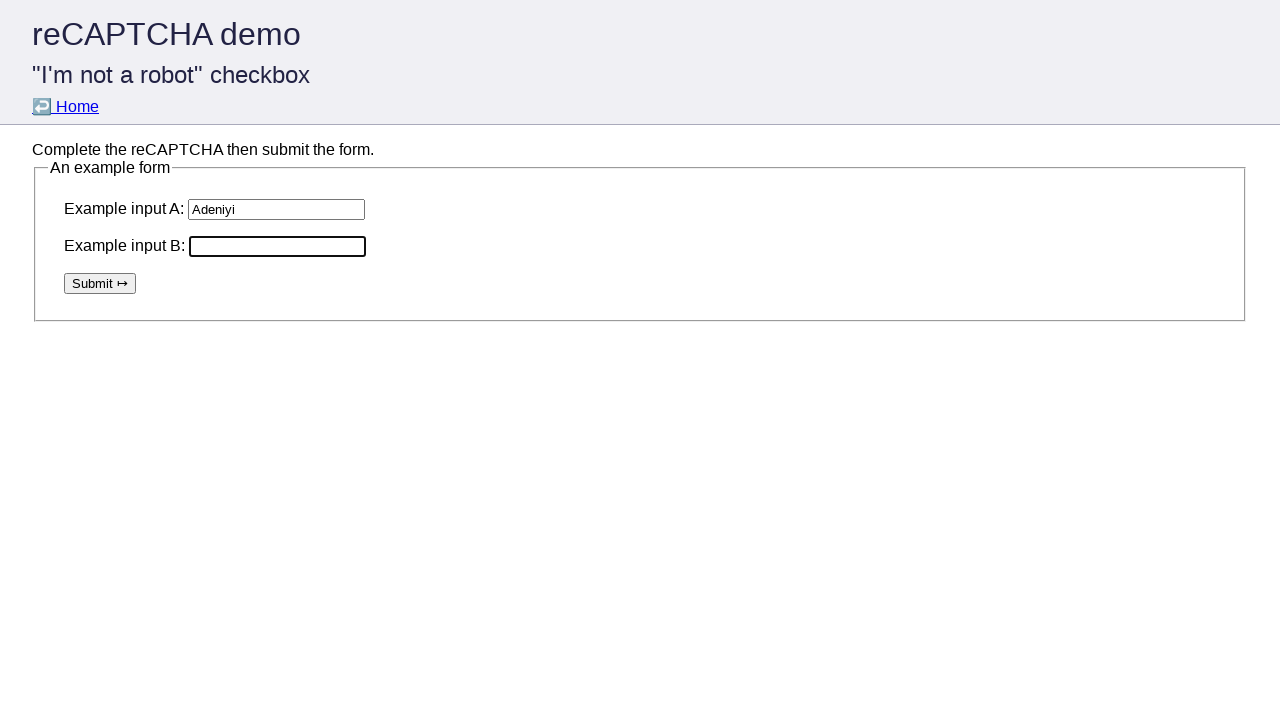

Filled second name field with 'John' on input[name='ex-b']
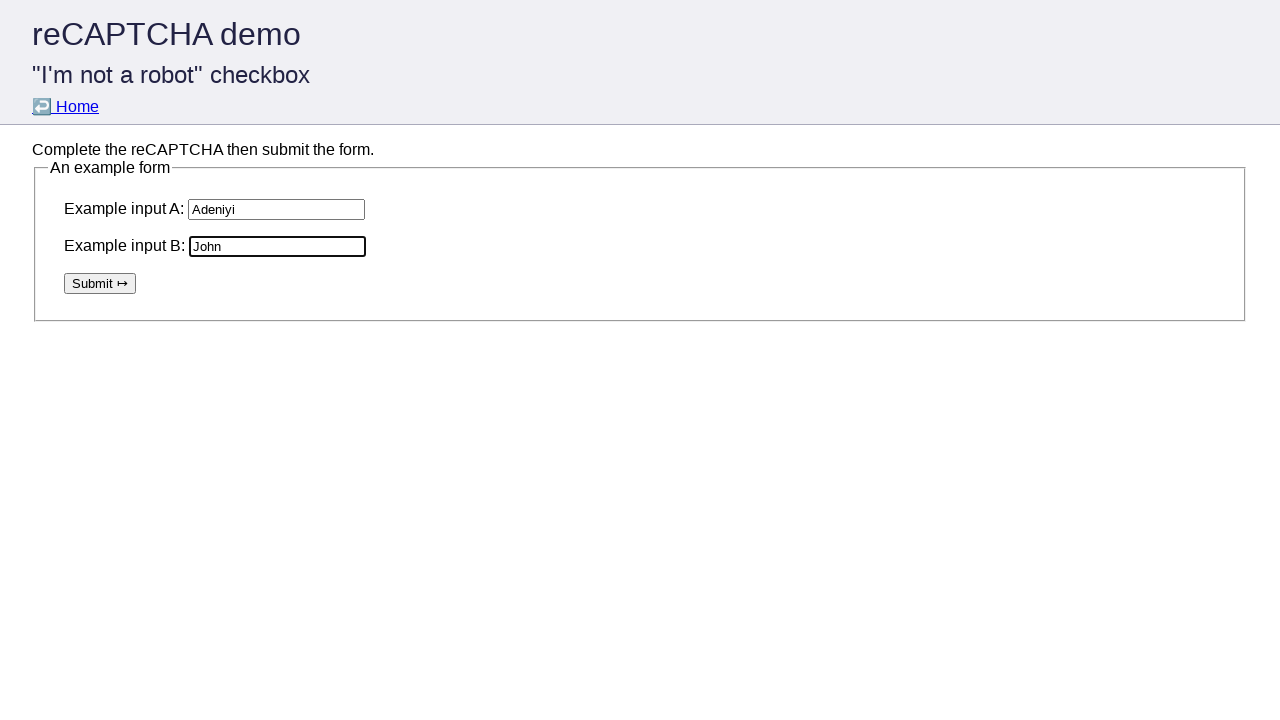

Clicked the submit button at (100, 283) on button[type='submit']
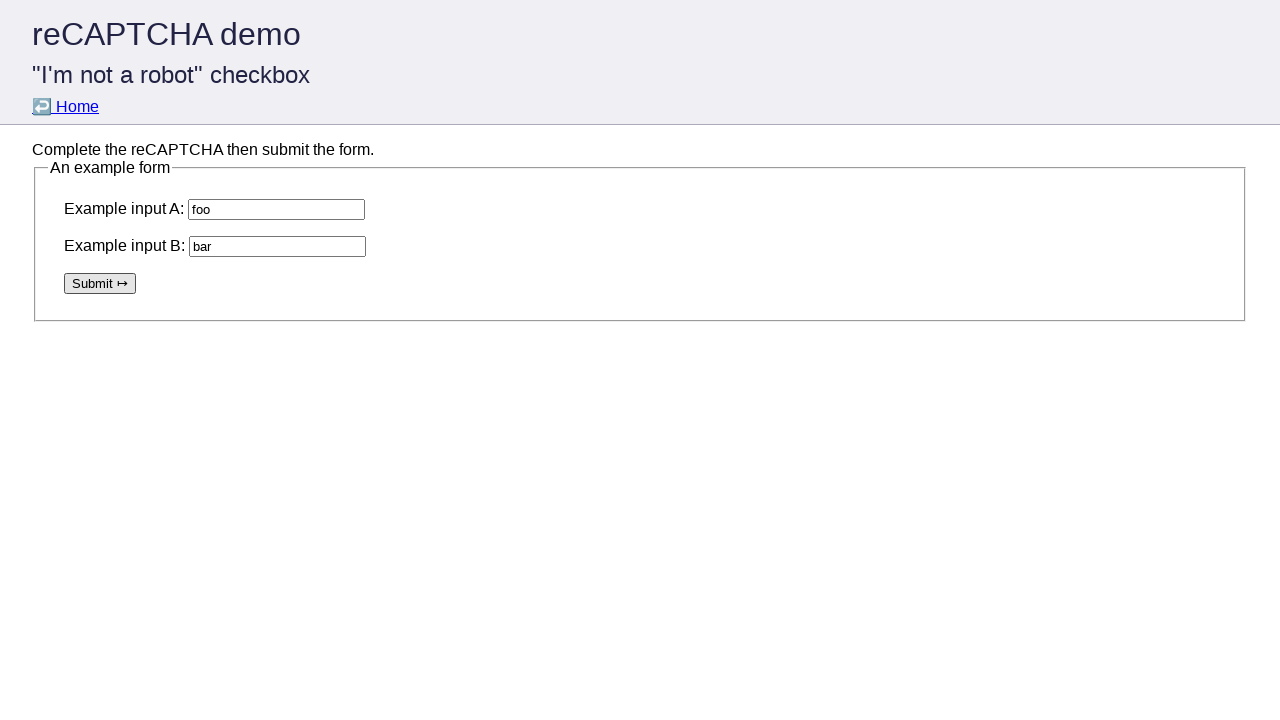

Form submitted and page loaded after submission
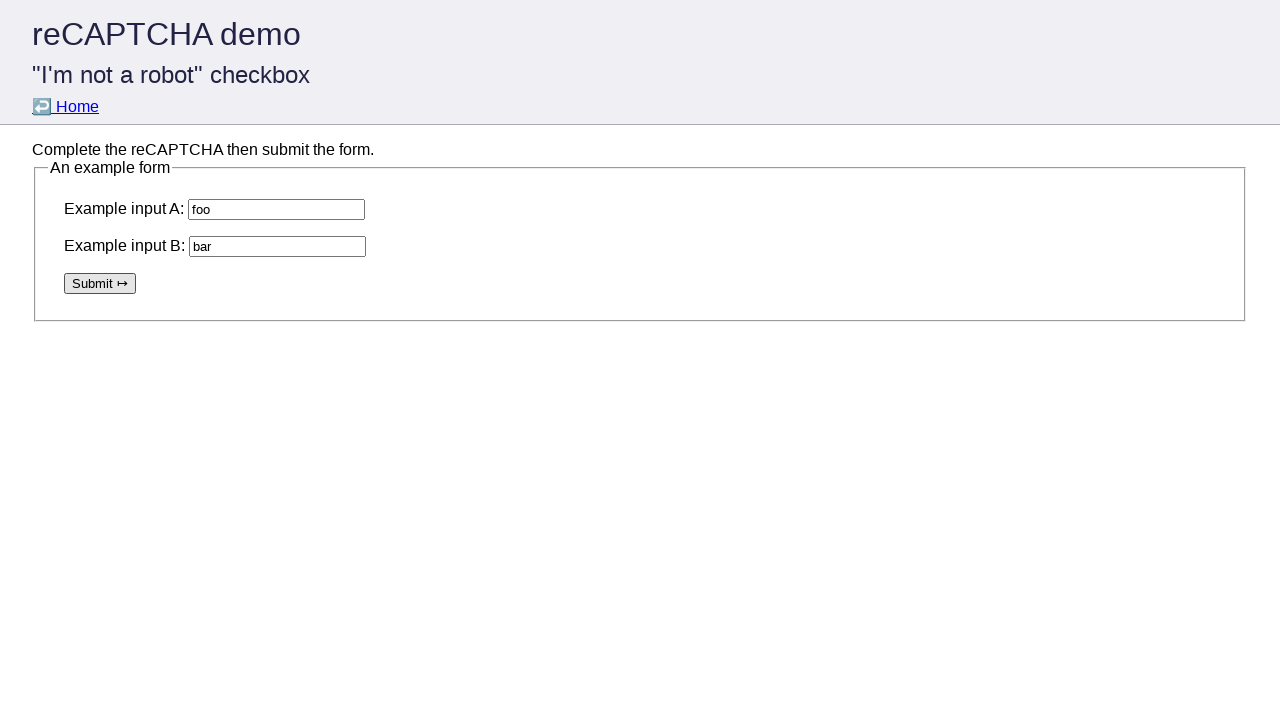

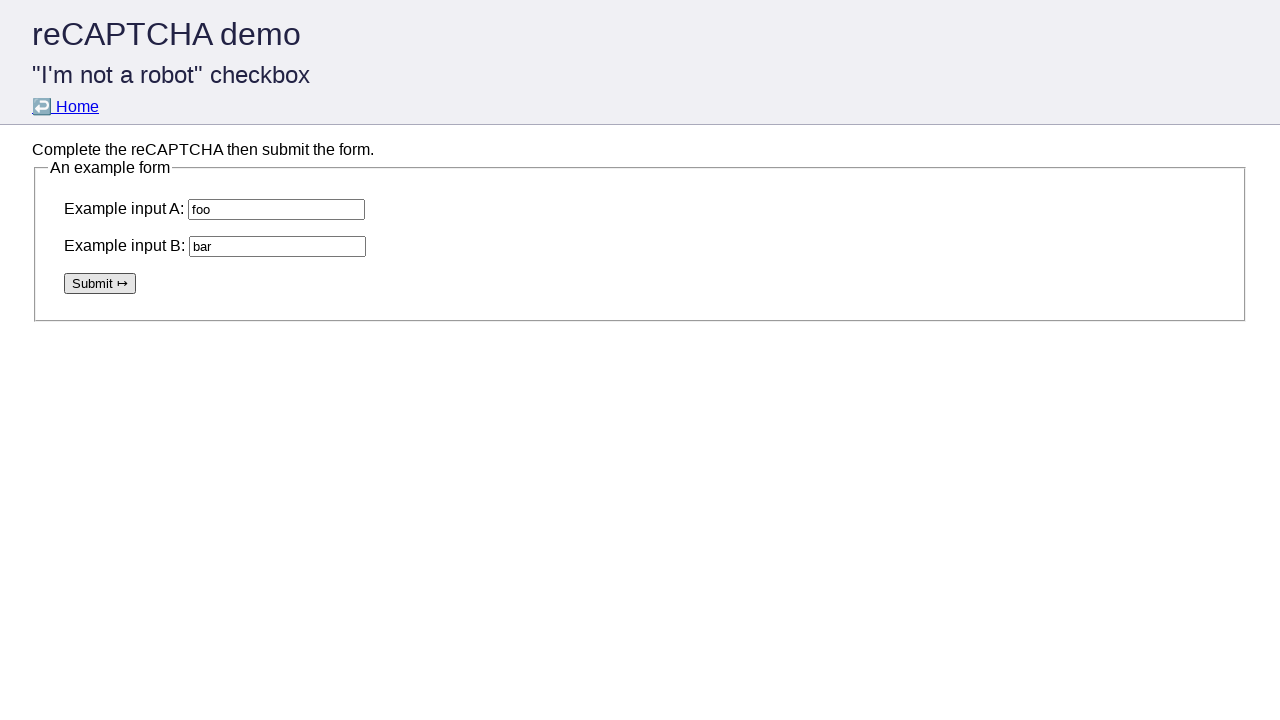